Tests car insurance form submission by entering a car registration number and clicking submit button

Starting URL: https://www.policybazaar.com/motor-insurance/car-insurance/

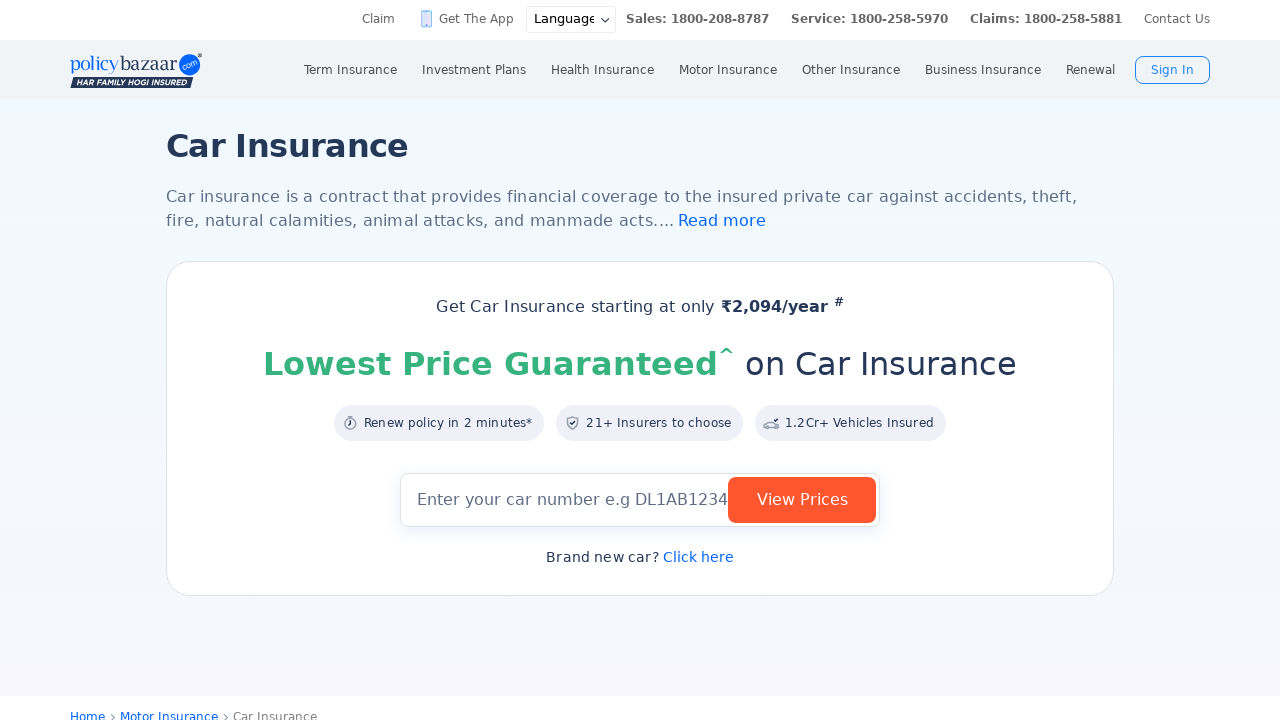

Entered car registration number 'DL09C6767' in the registration field on #carRegistrationNumber
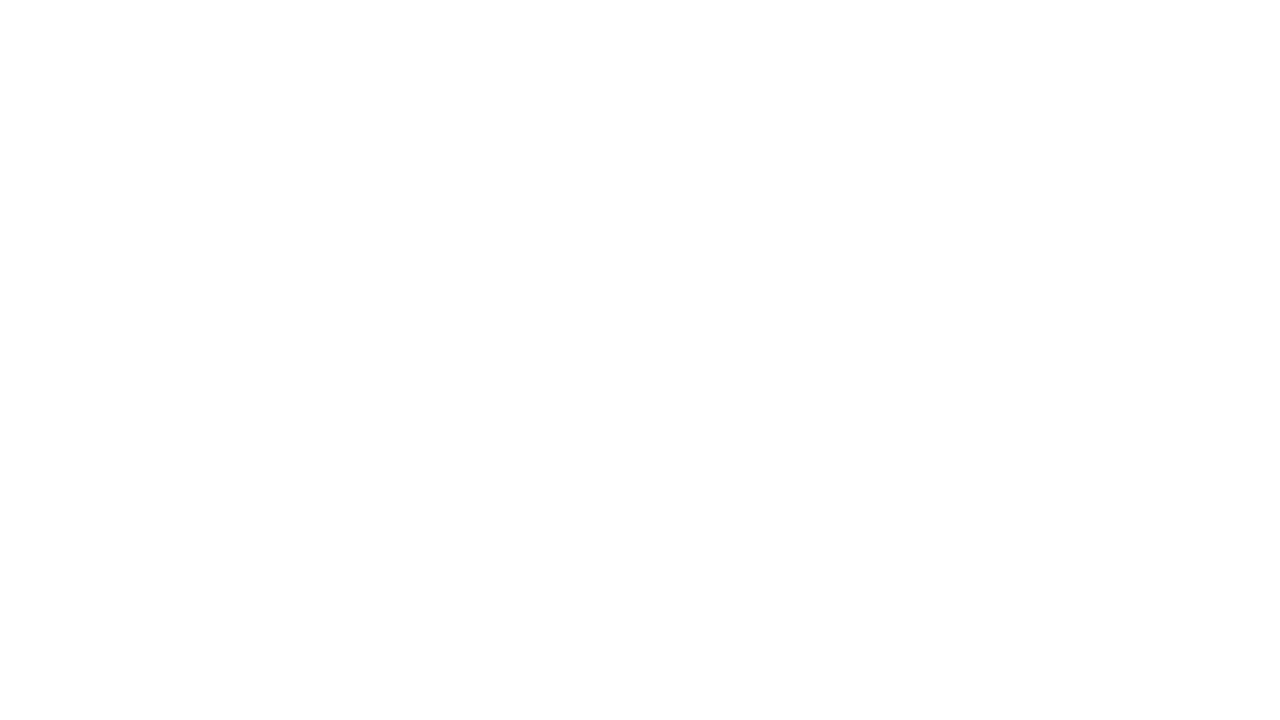

Clicked submit button to proceed with car insurance form at (802, 361) on #btnSubmit
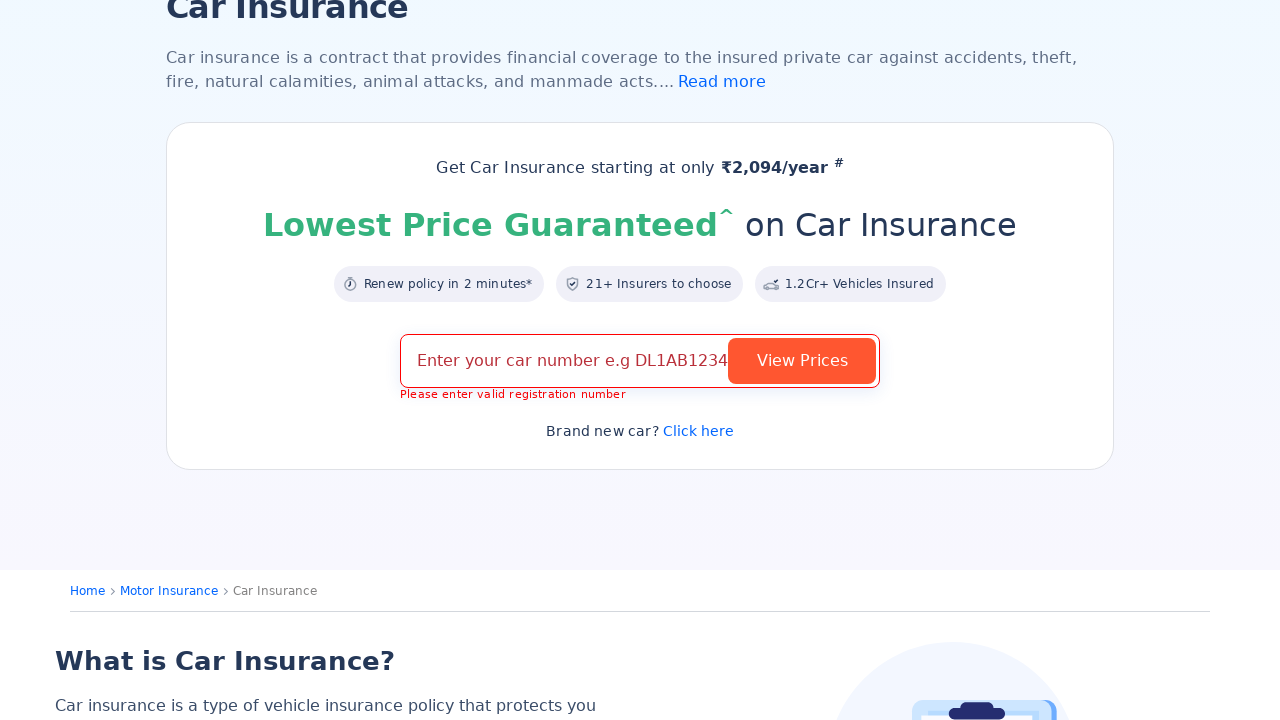

Waited for page to load and network idle state reached
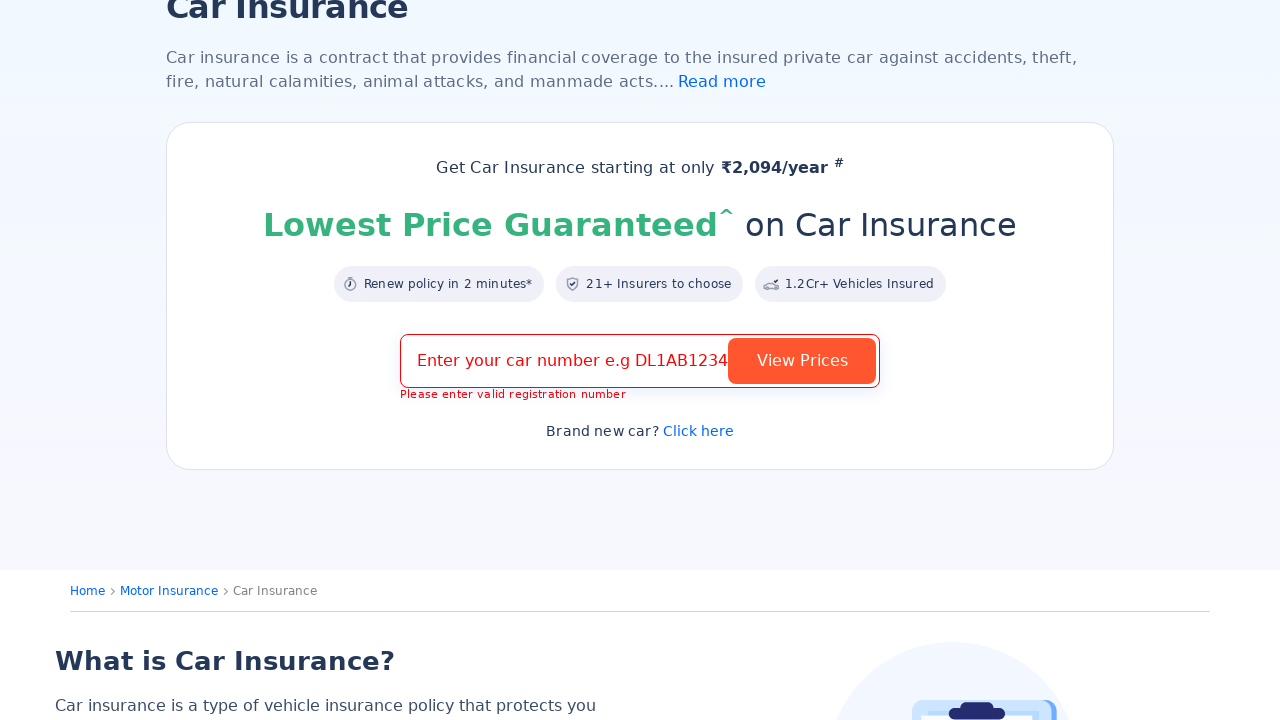

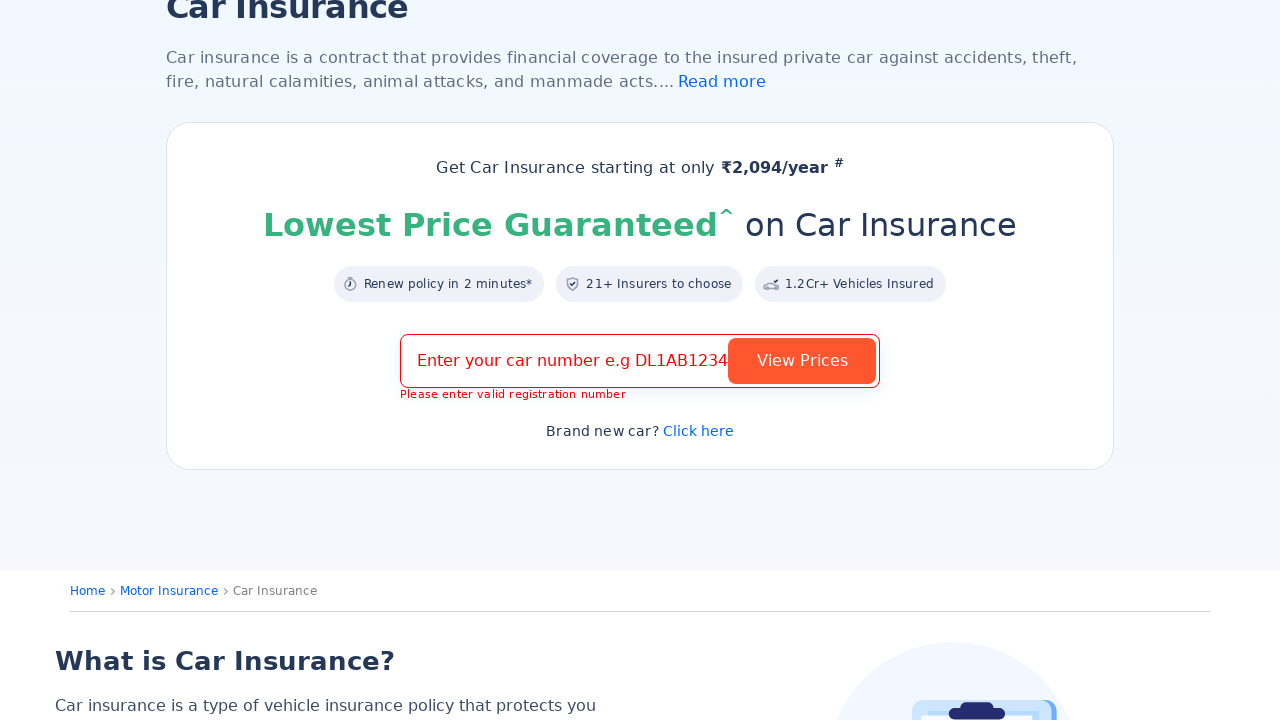